Navigates to the Python.org website and waits for the page to load

Starting URL: http://www.python.org

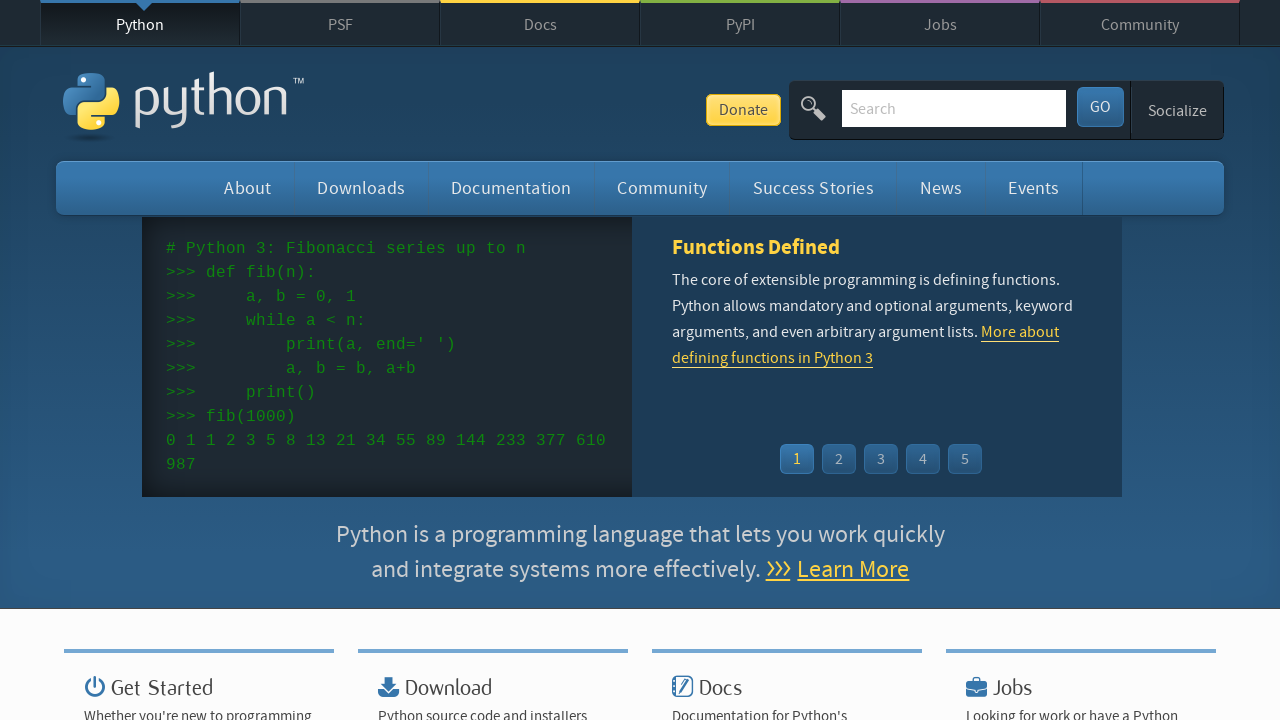

Navigated to Python.org website
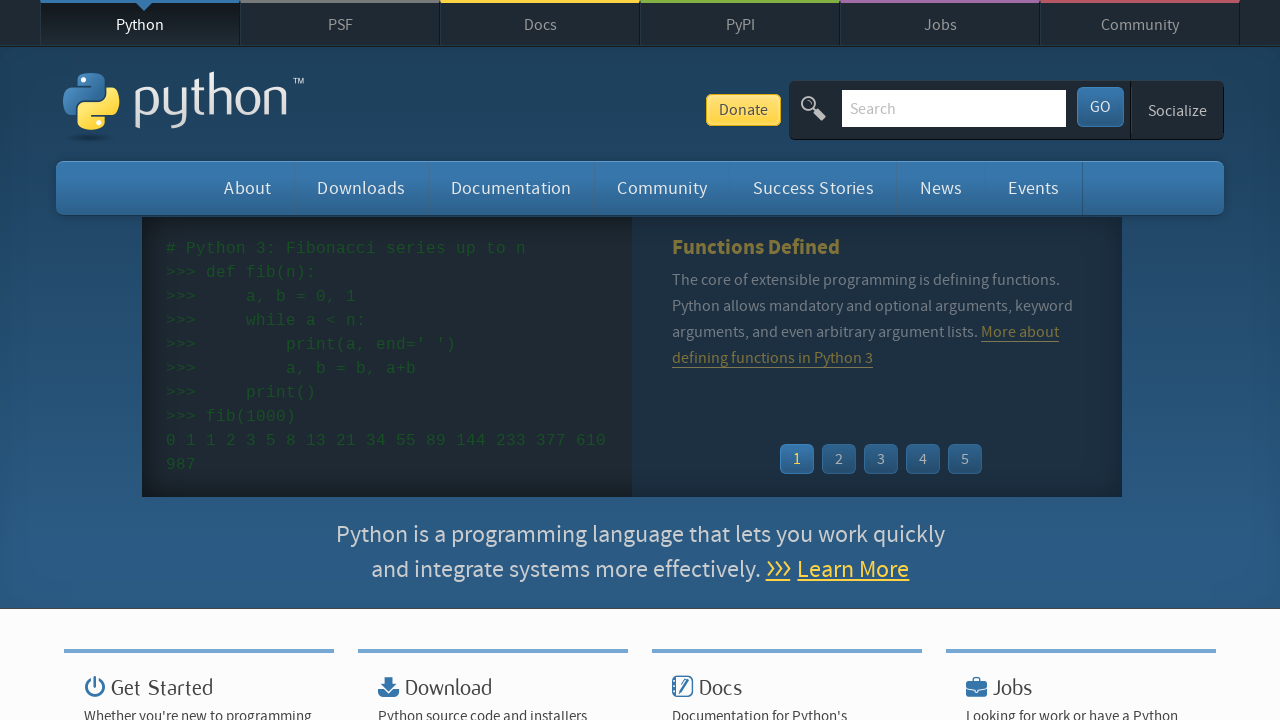

Page DOM content fully loaded
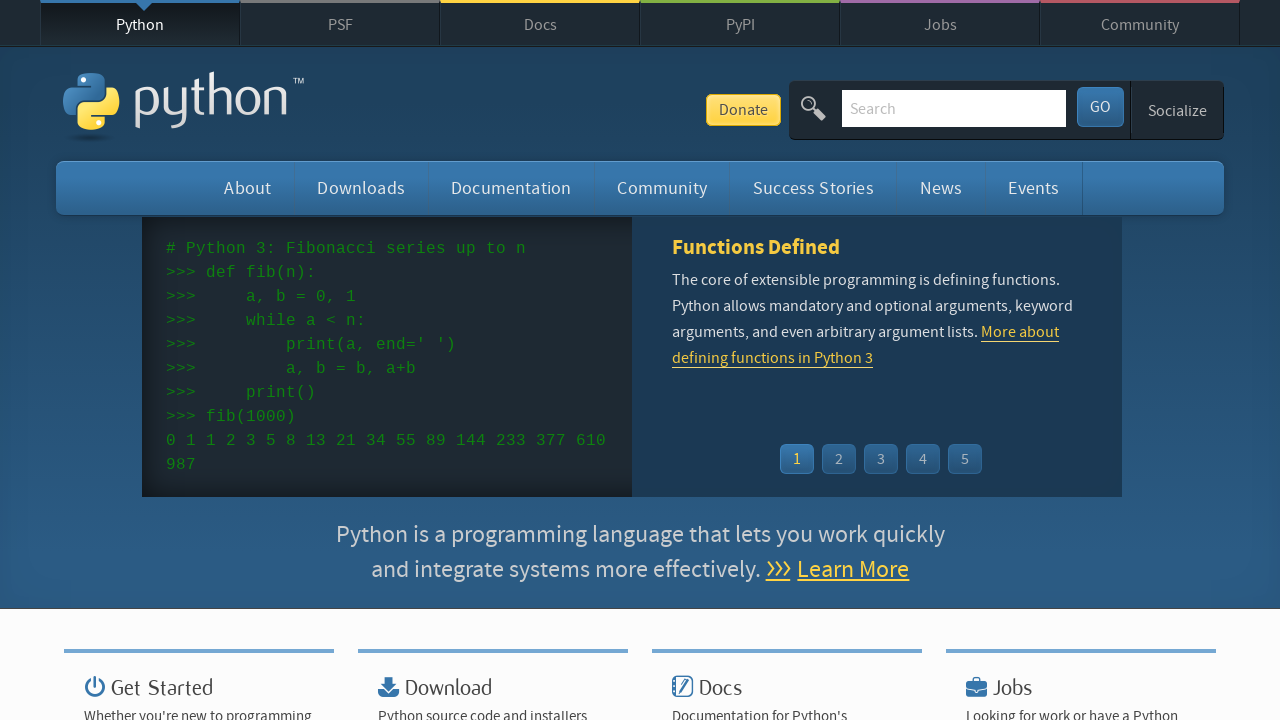

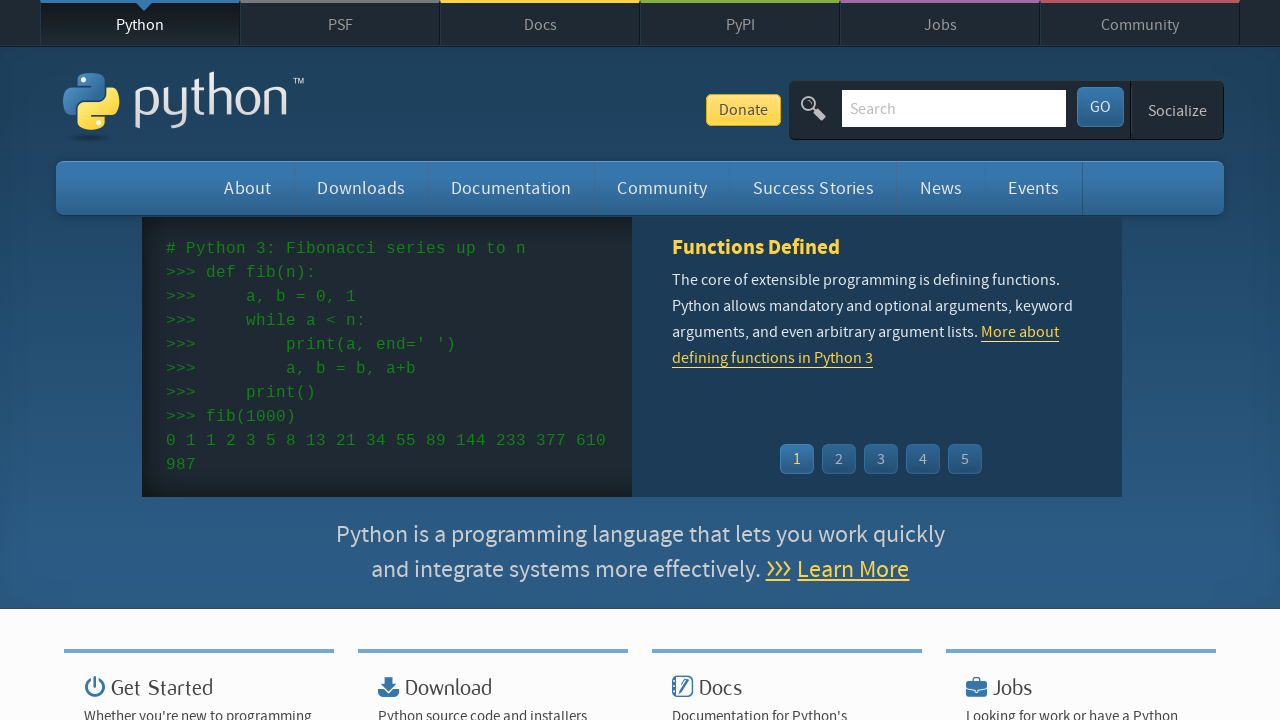